Tests button interaction by clicking the first button on the page, handling the alert popup that appears, and then filling a form input field.

Starting URL: https://mdn.github.io/learning-area/tools-testing/cross-browser-testing/accessibility/native-keyboard-accessibility.html

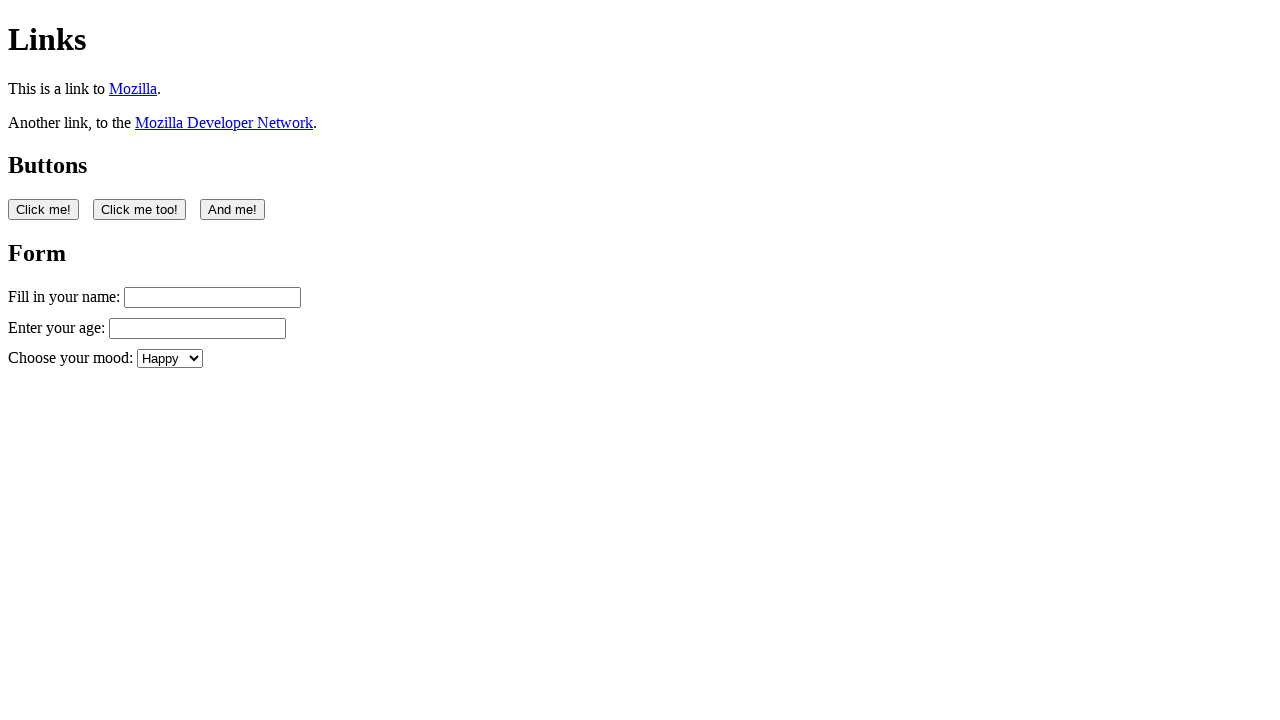

Clicked the first button on the page at (44, 209) on button:nth-of-type(1)
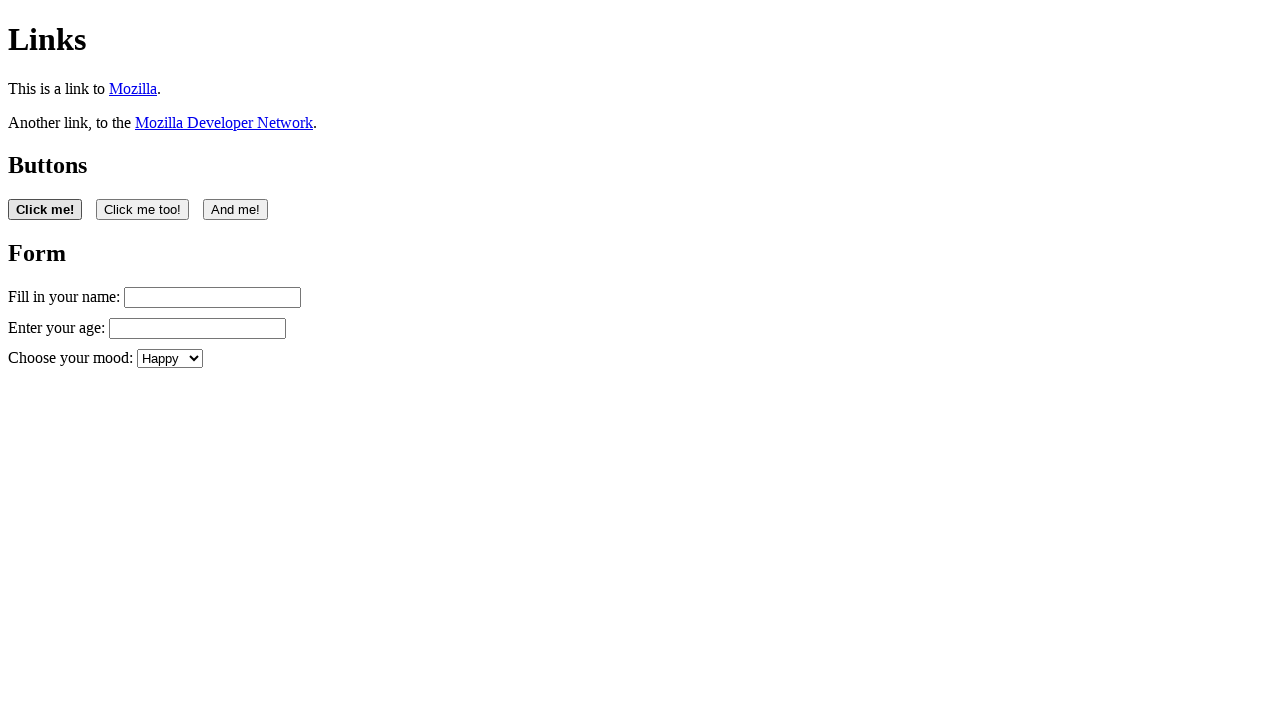

Set up alert dialog handler to accept dialogs
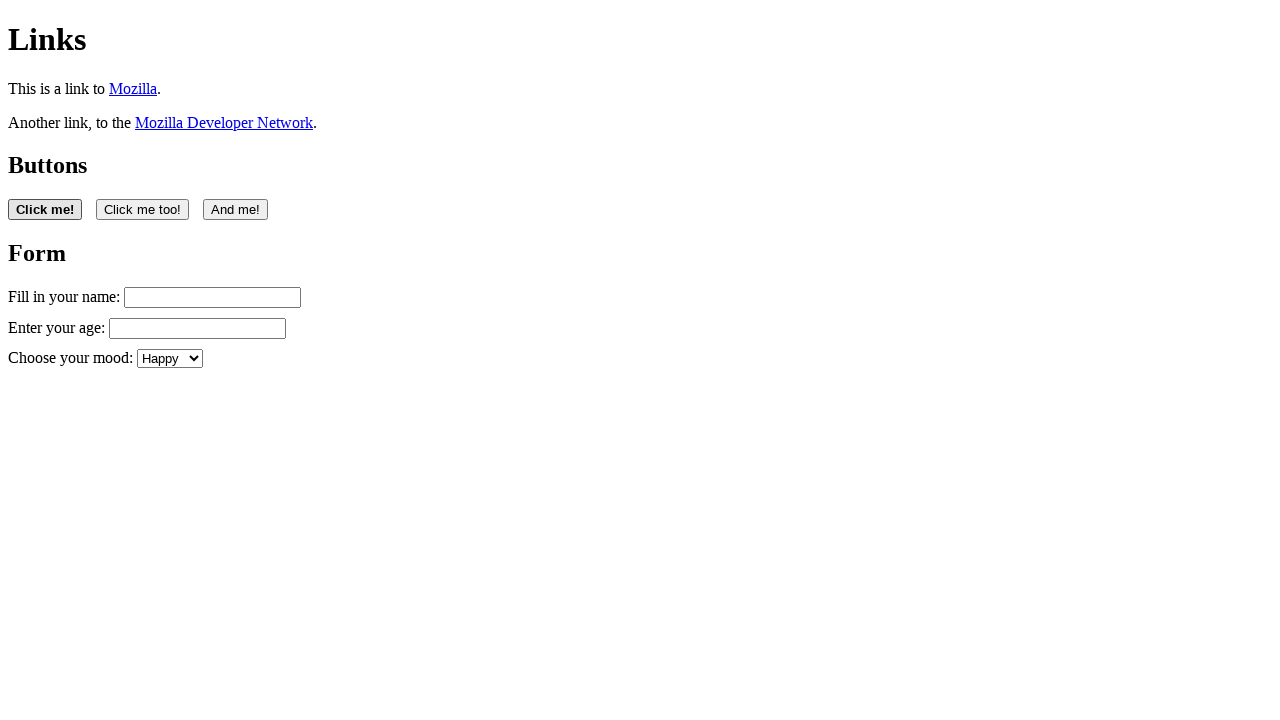

Waited 1 second for alerts to appear
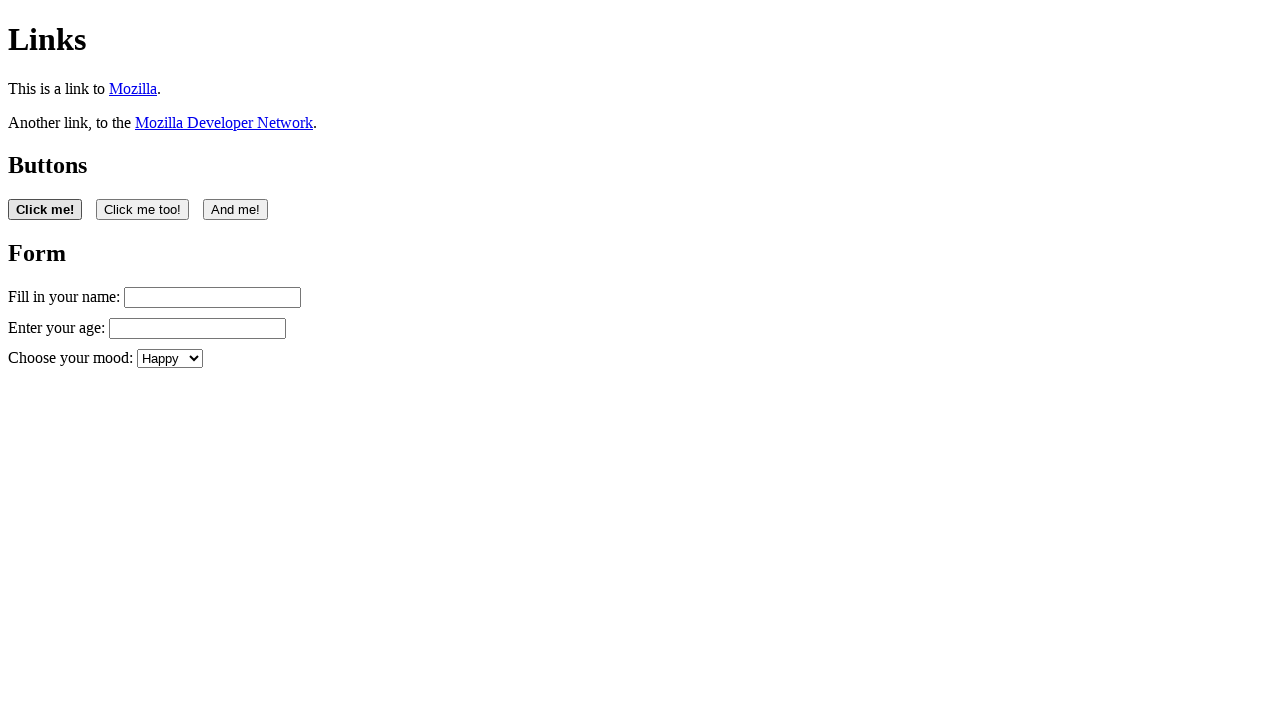

Filled the name input field with 'Filling in my form' on #name
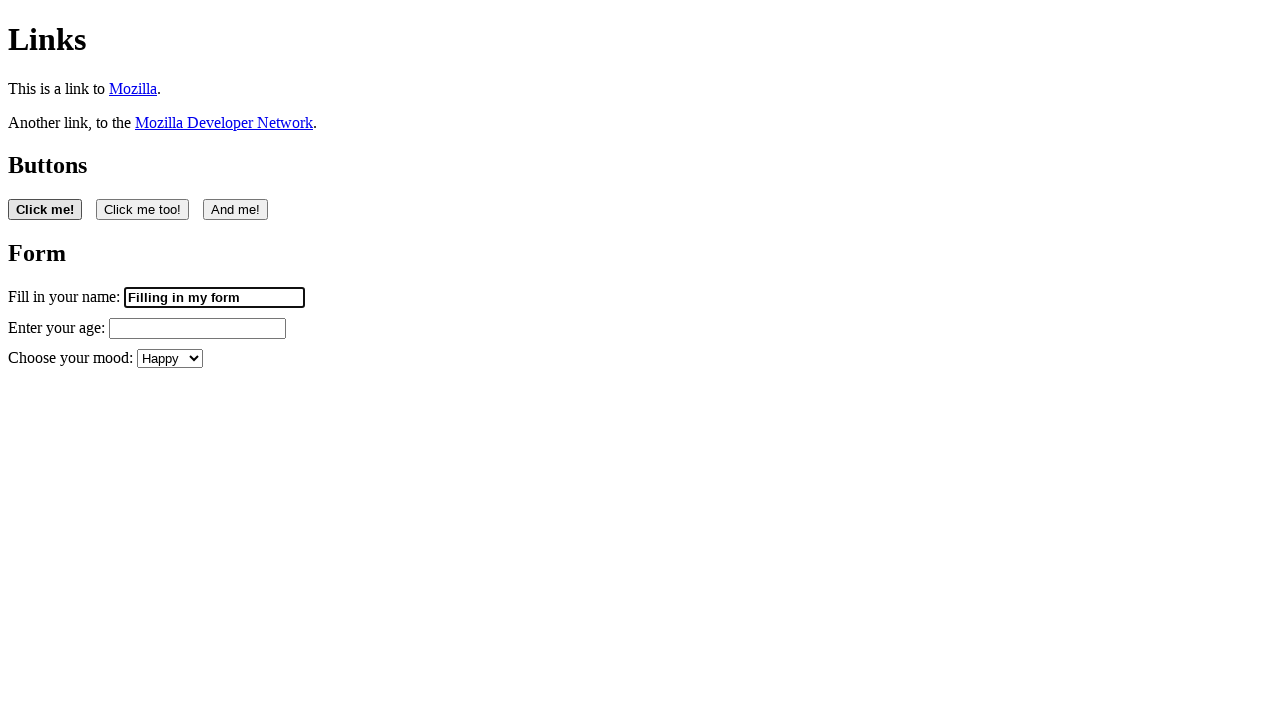

Retrieved the value from the name input field
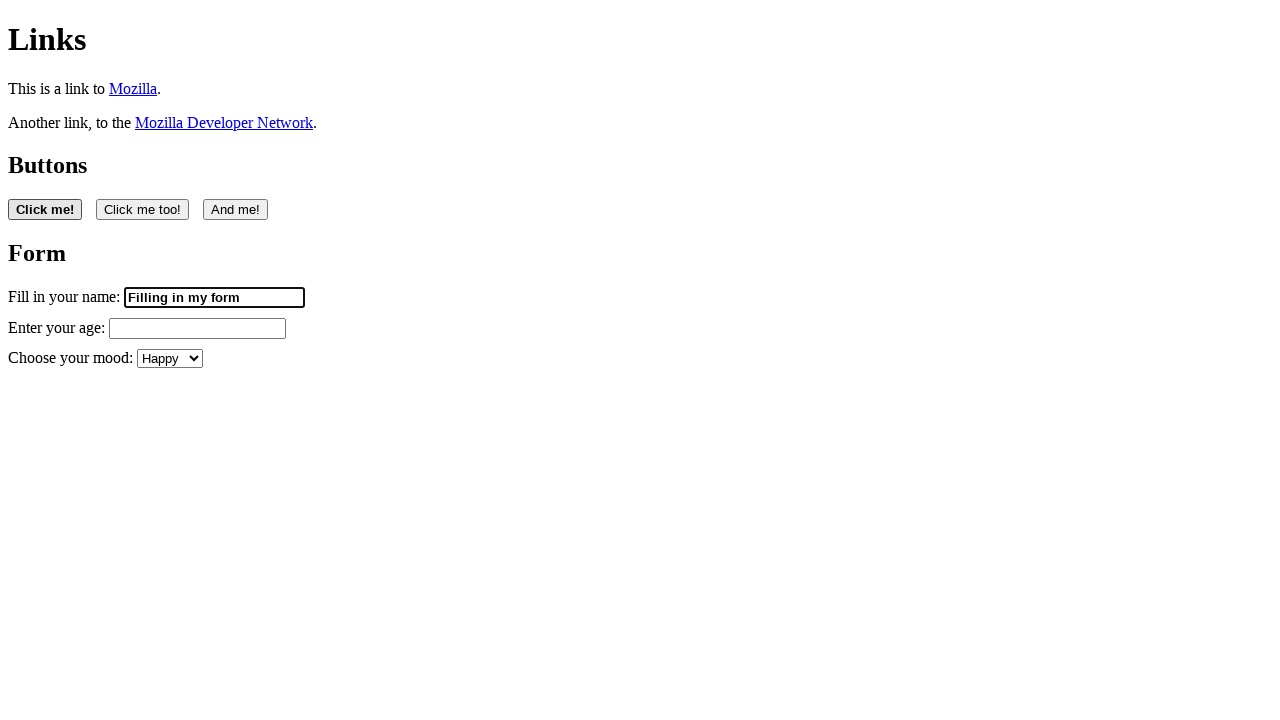

Verified that the form input field is not empty
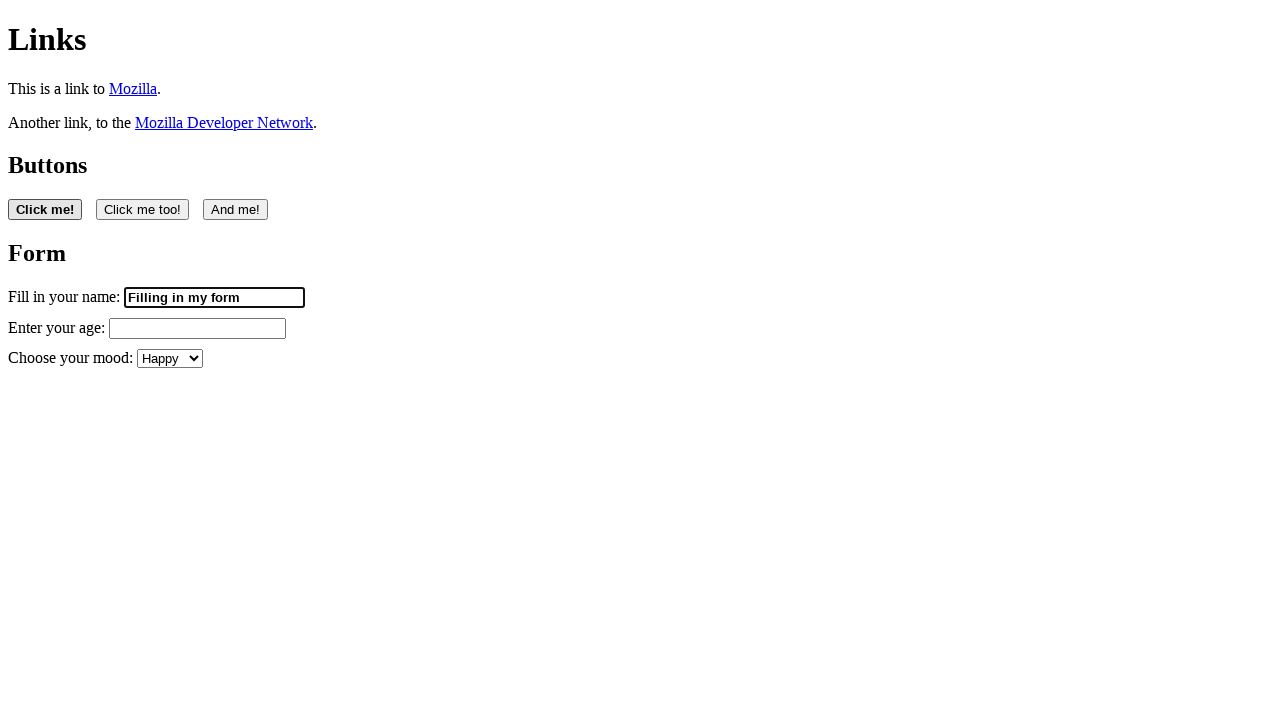

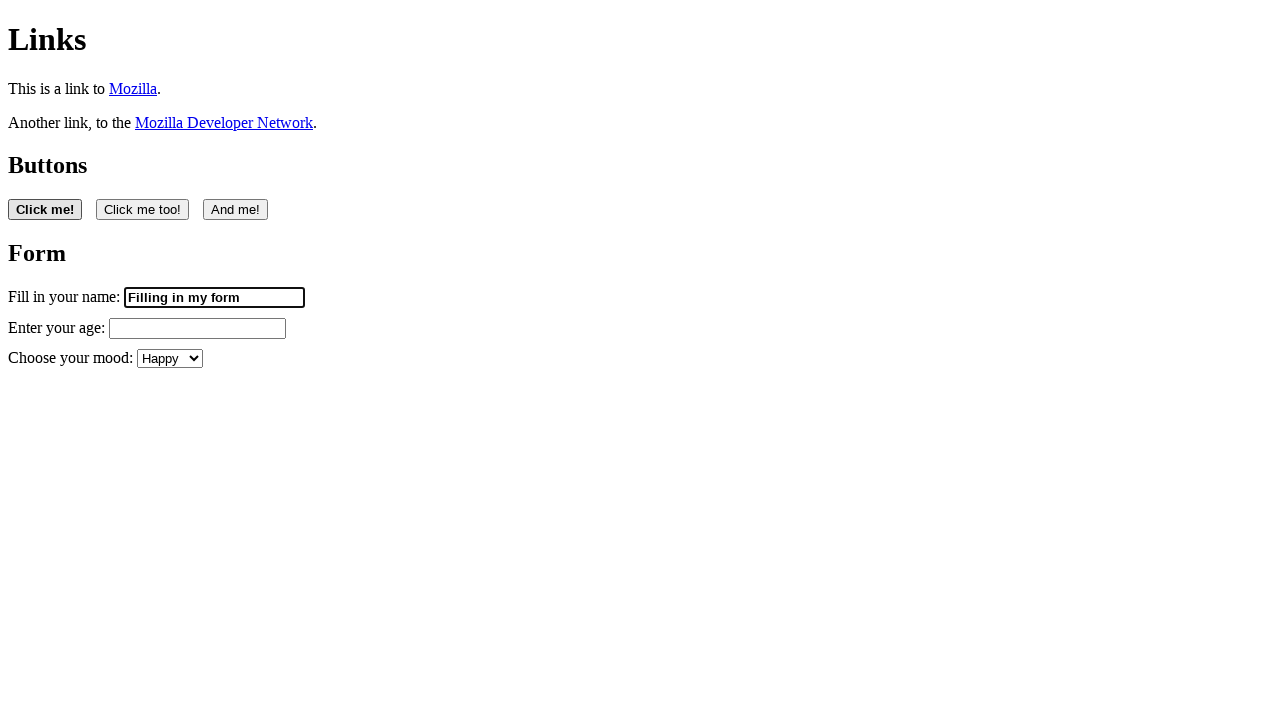